Verifies that the user agreement link is clickable

Starting URL: https://b2c.passport.rt.ru/

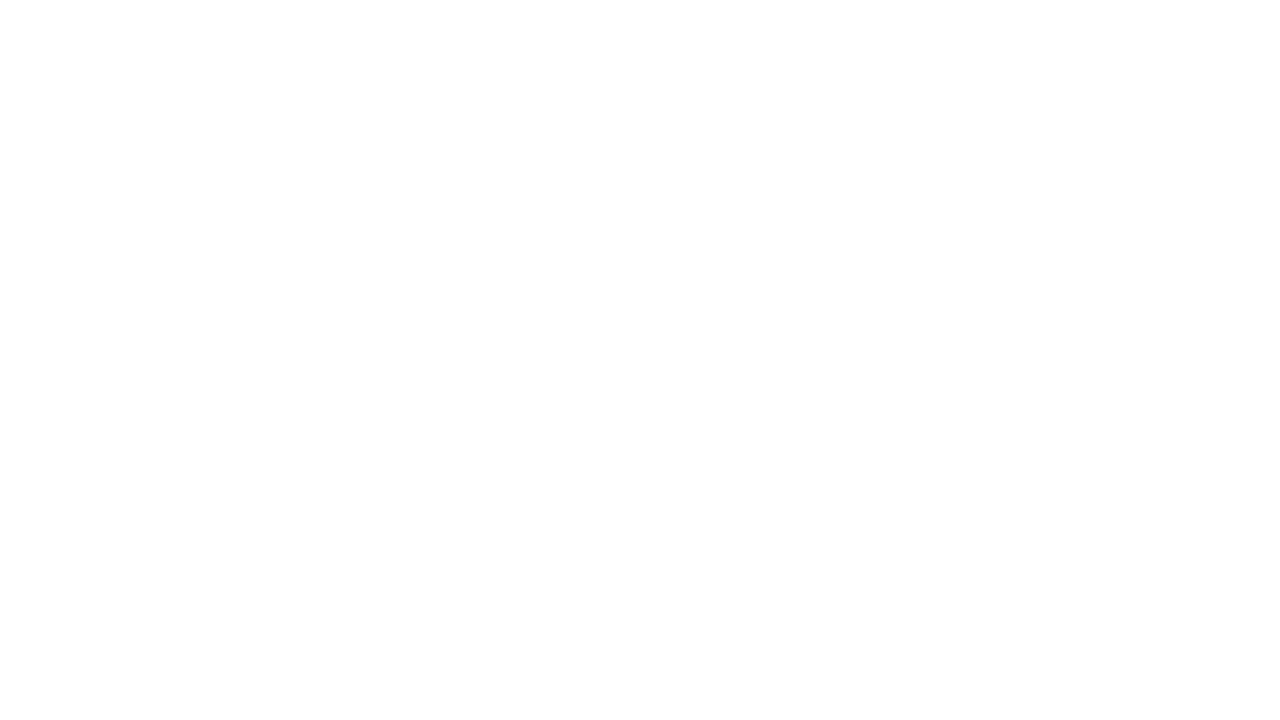

Located user agreement link element
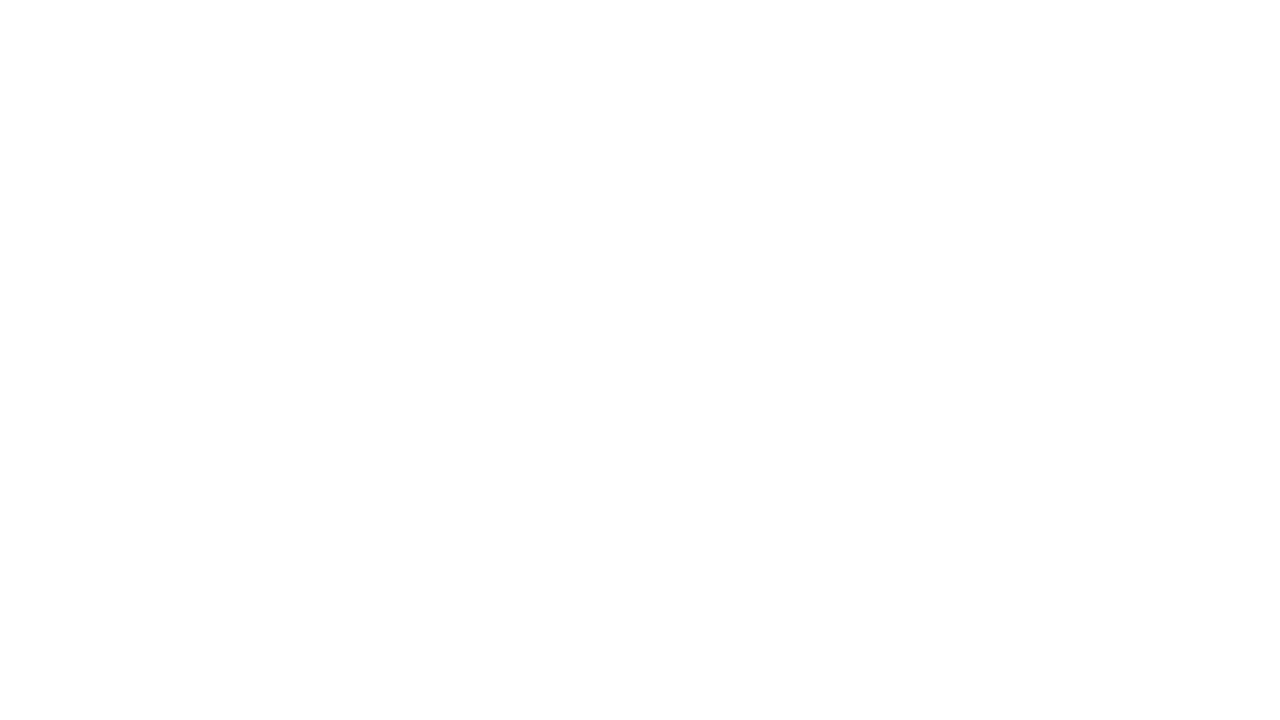

Waited for user agreement link to be visible
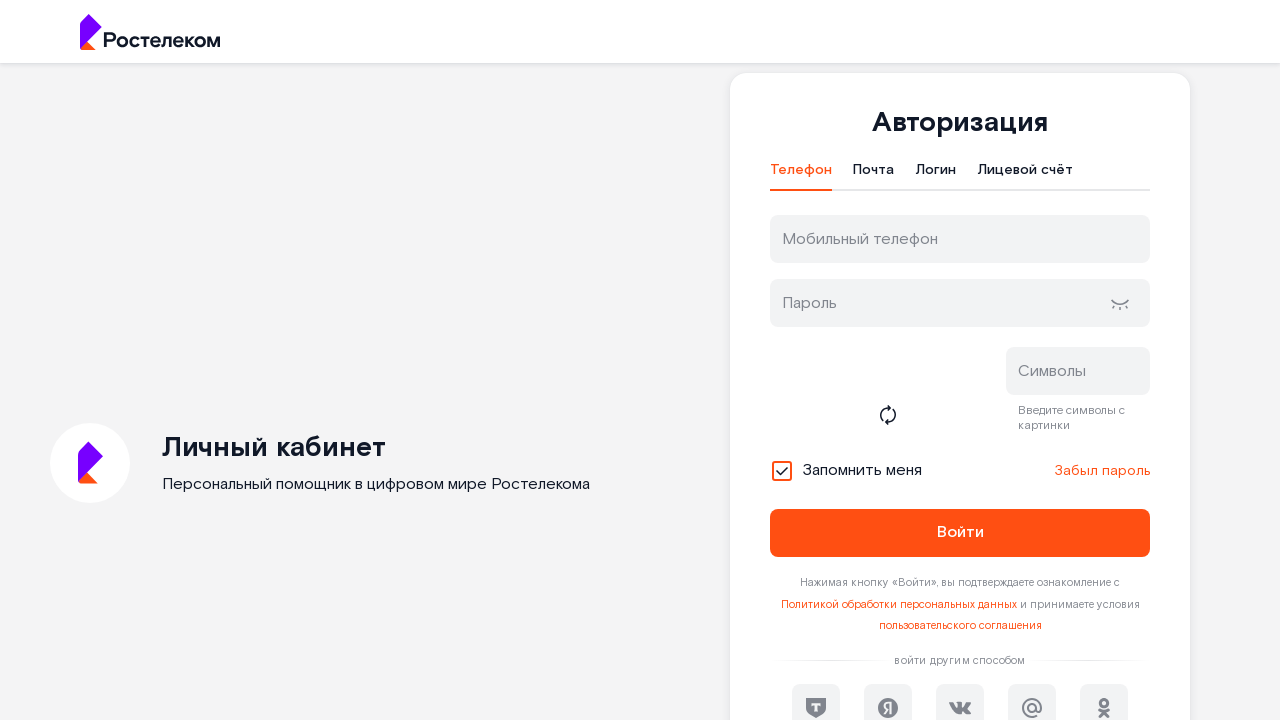

Verified that user agreement link is enabled and clickable
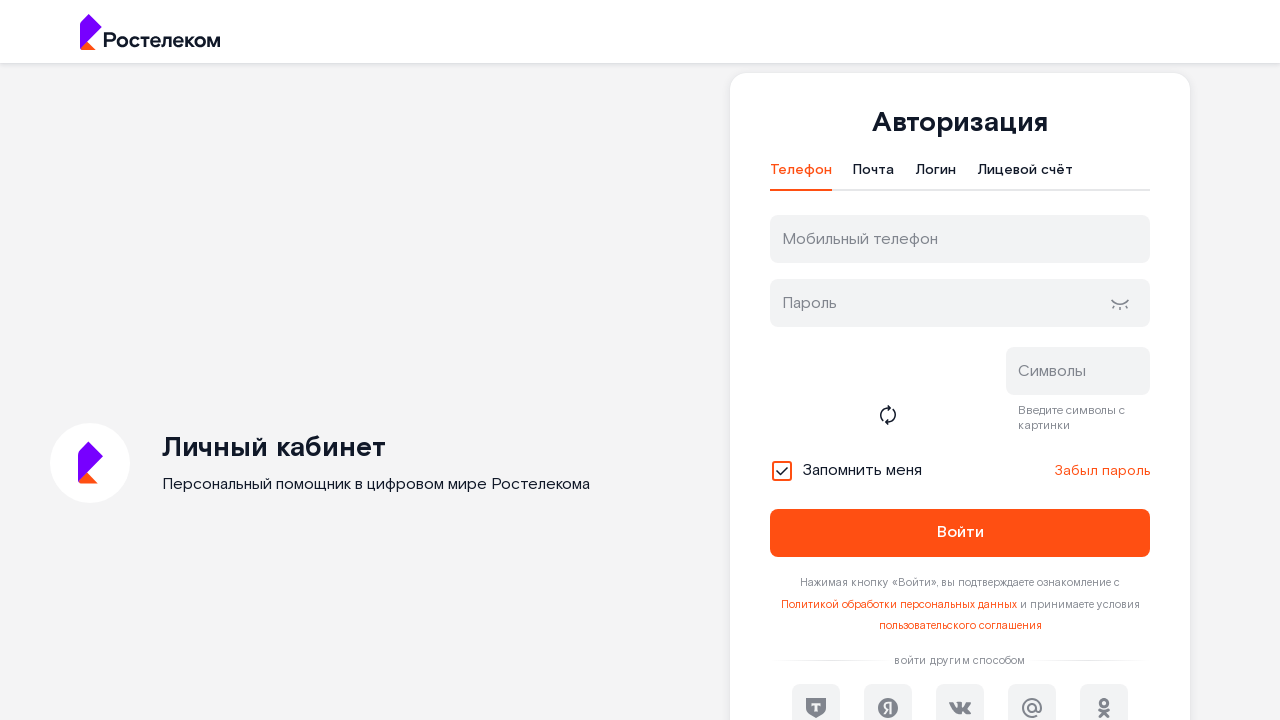

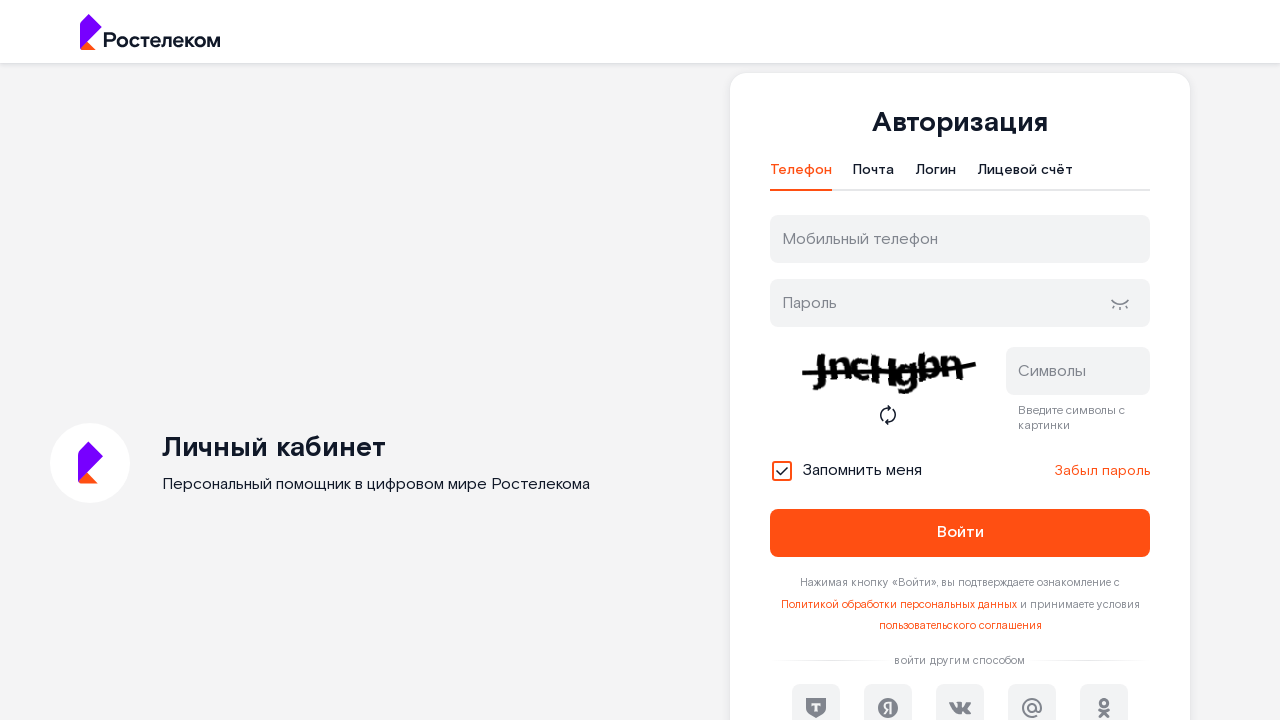